Tests keyboard interactions by clicking an input field, typing text, selecting a portion of the text using Shift+ArrowLeft, and then deleting the selection.

Starting URL: https://the-internet.herokuapp.com/key_presses

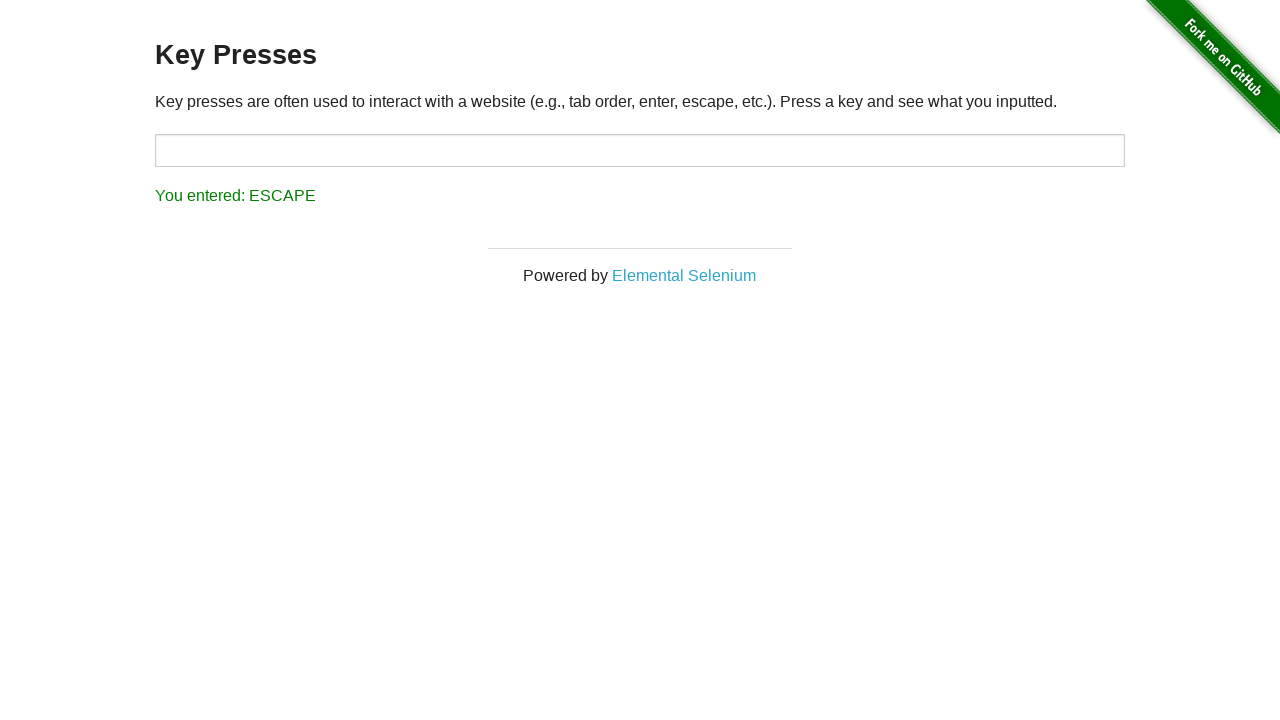

Clicked on input field to focus it at (640, 150) on input
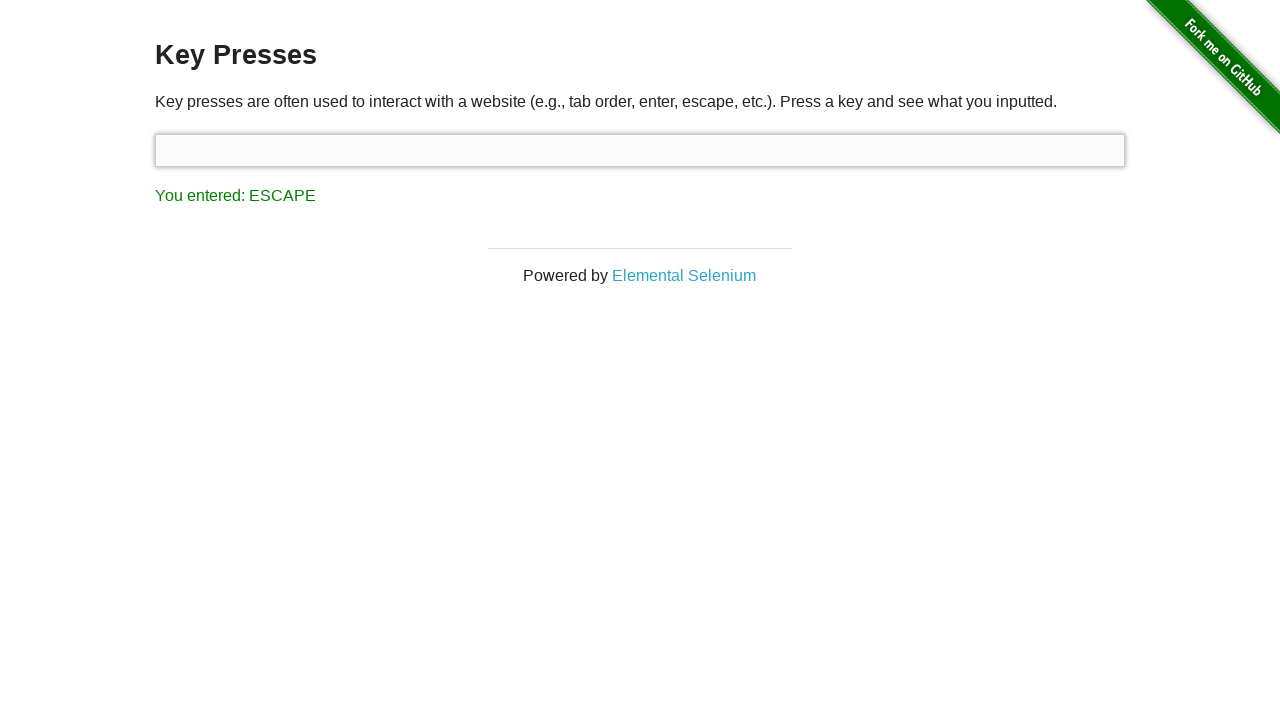

Typed text ' merhaba benim adim yavuz' into input field
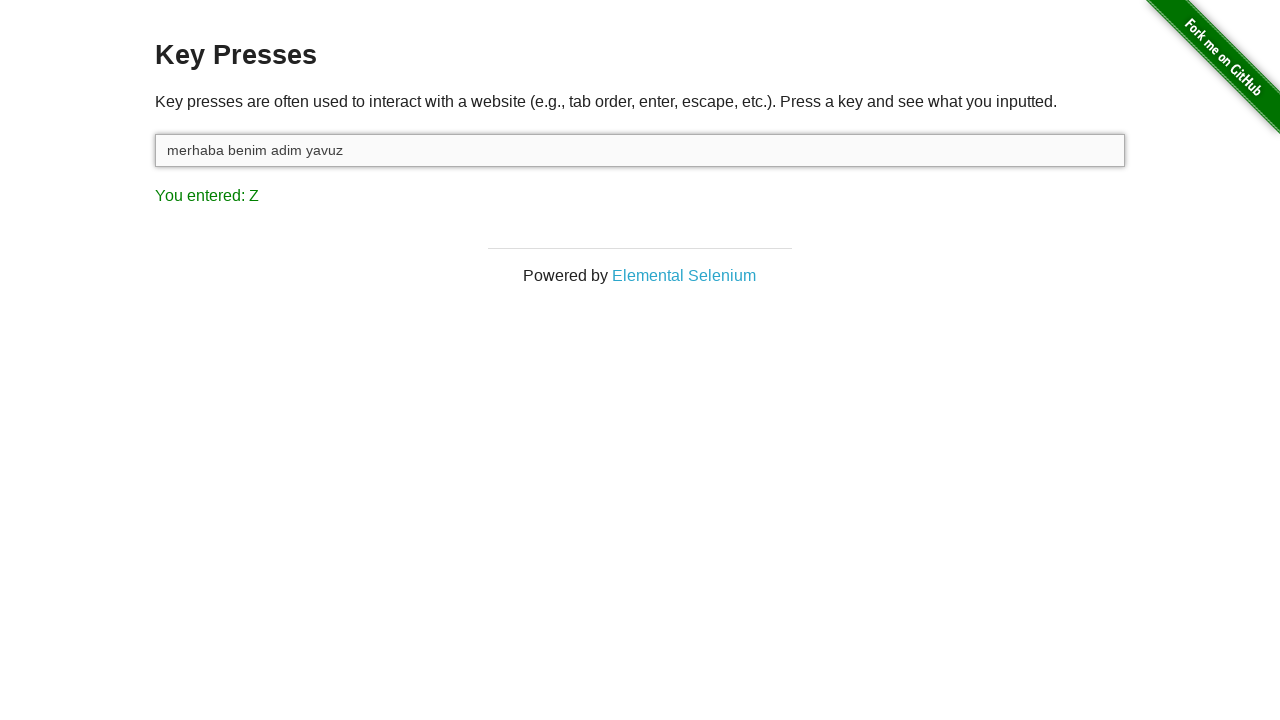

Pressed Shift key down to start text selection
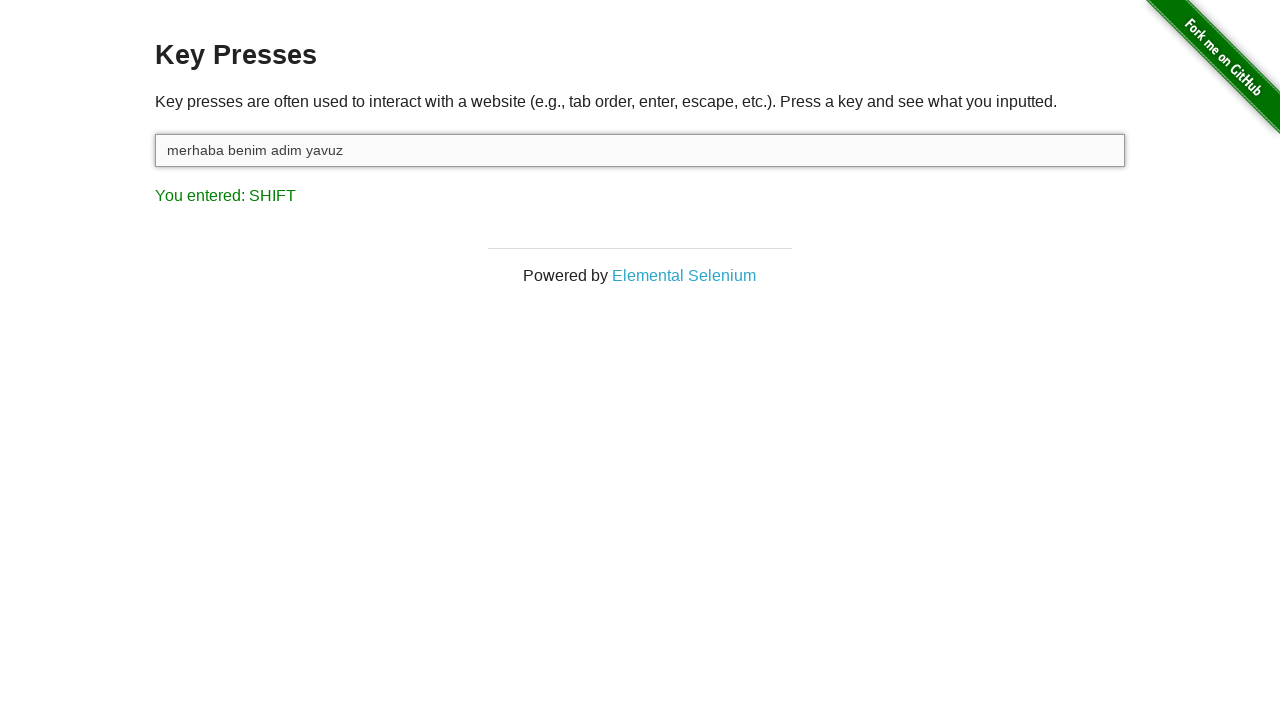

Pressed ArrowLeft while Shift held to extend selection
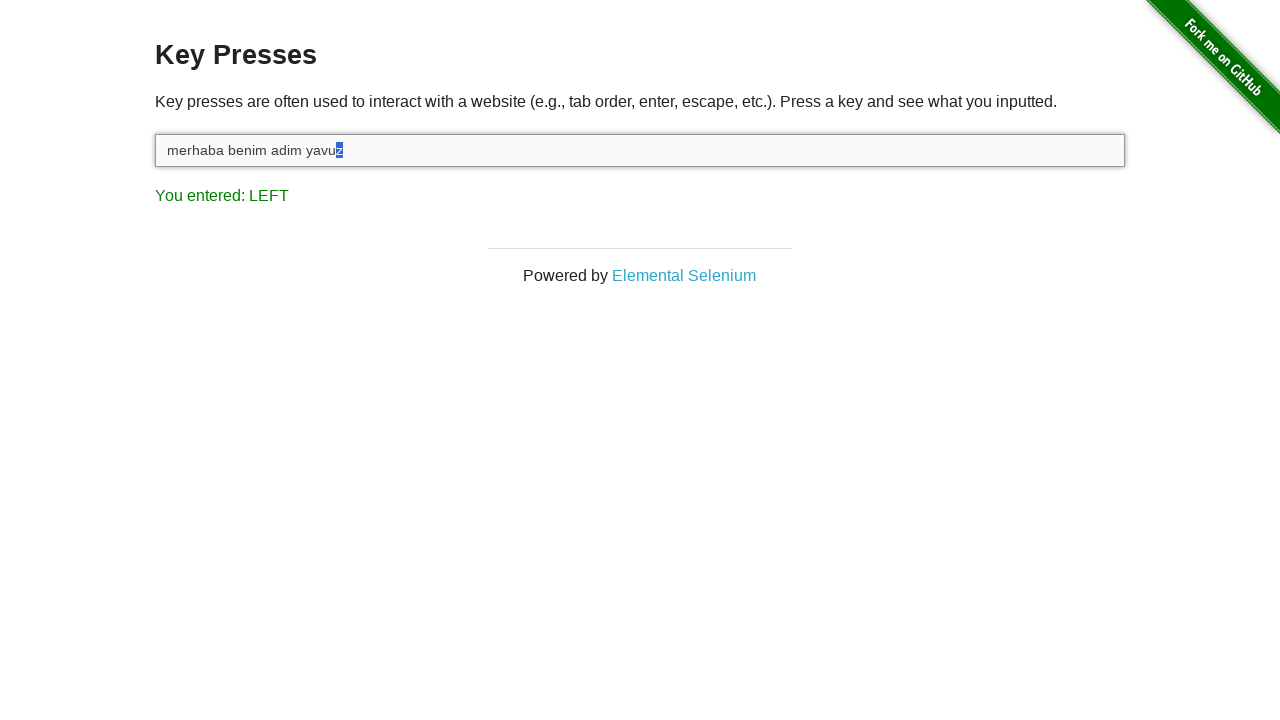

Pressed ArrowLeft while Shift held to extend selection
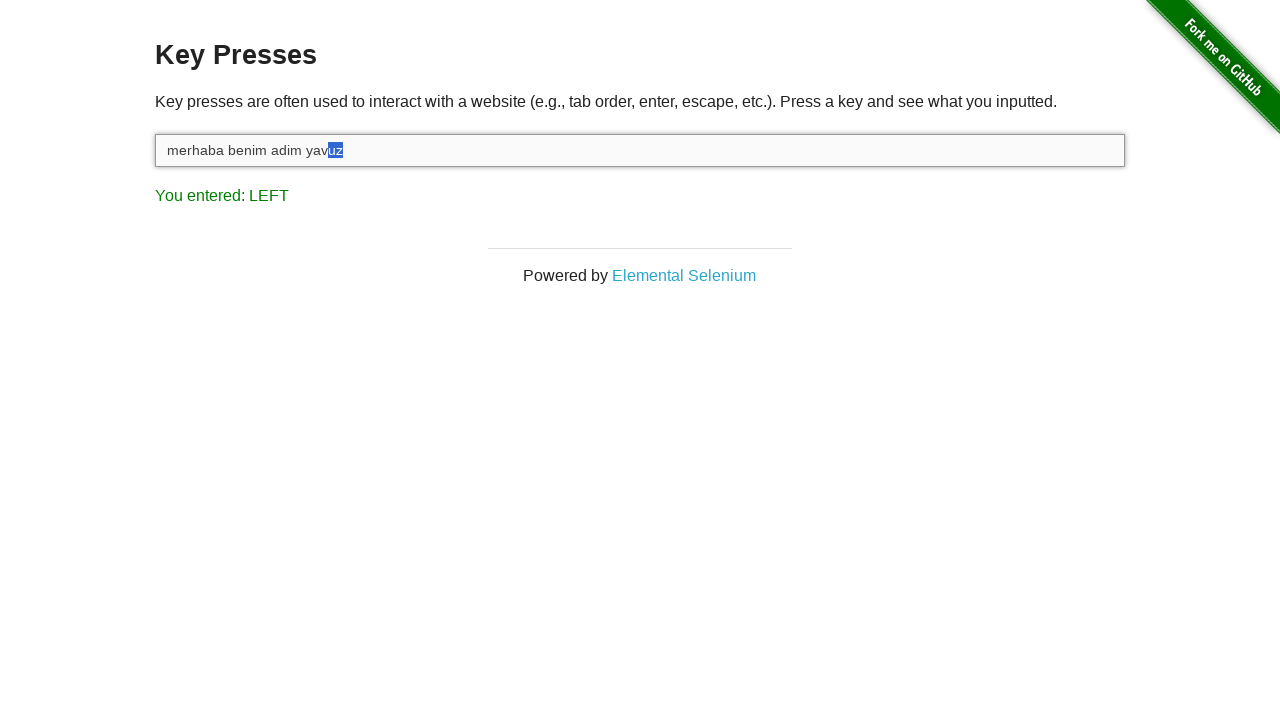

Pressed ArrowLeft while Shift held to extend selection
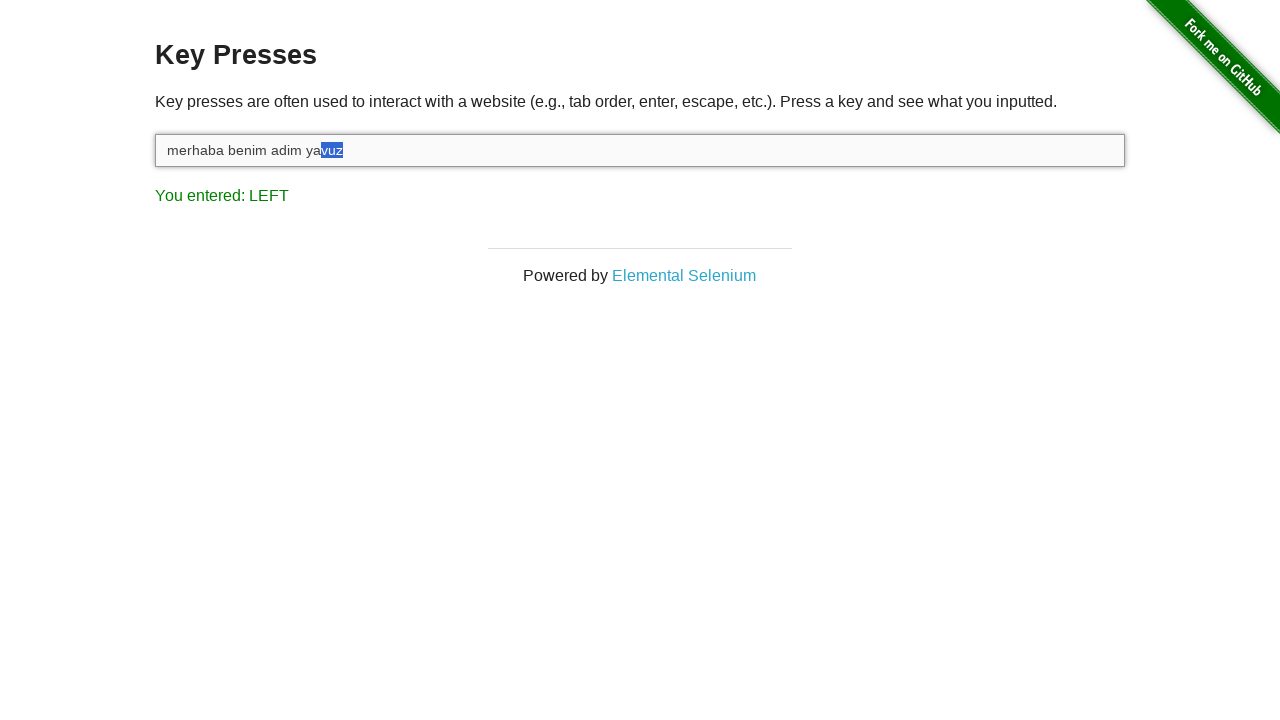

Pressed ArrowLeft while Shift held to extend selection
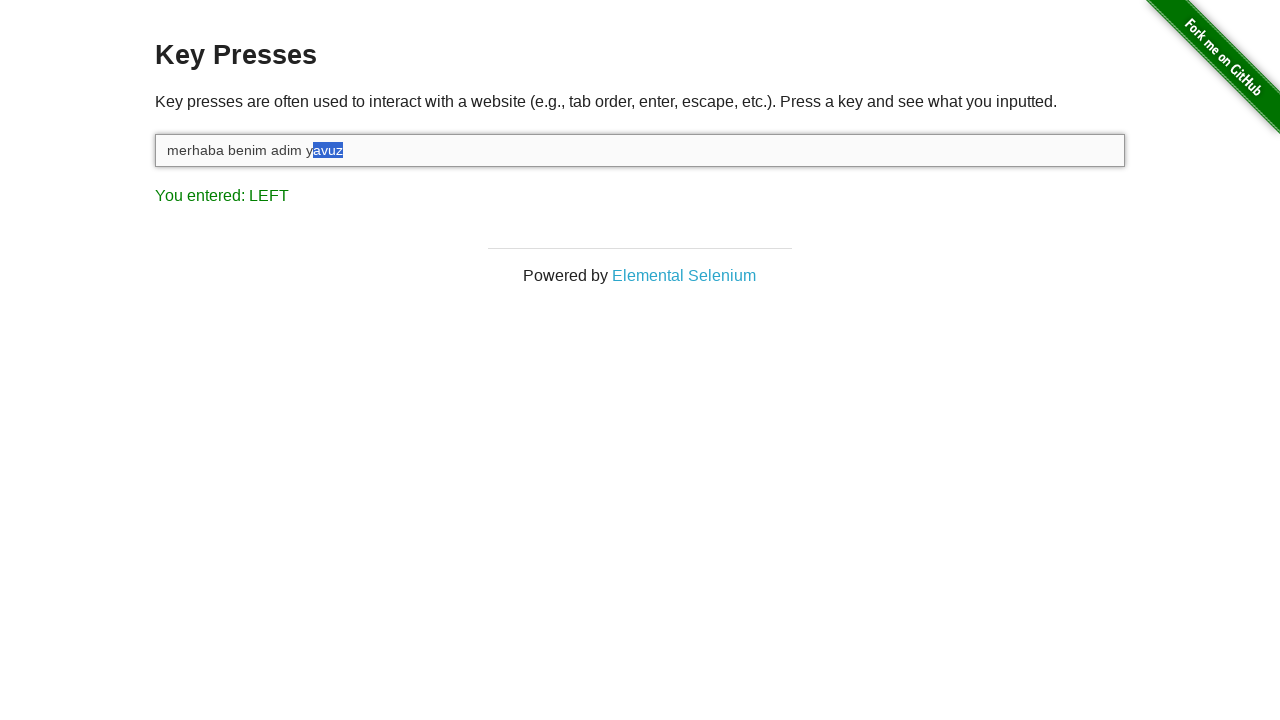

Pressed ArrowLeft while Shift held to extend selection
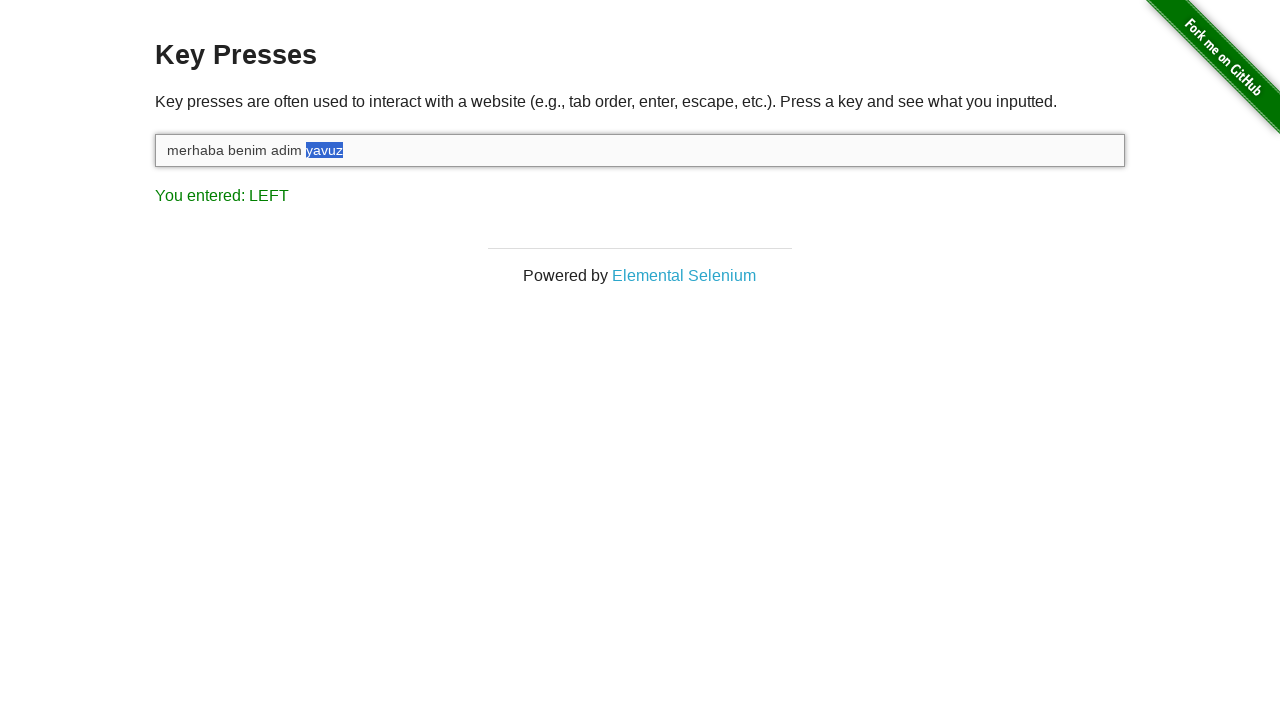

Pressed ArrowLeft while Shift held to extend selection
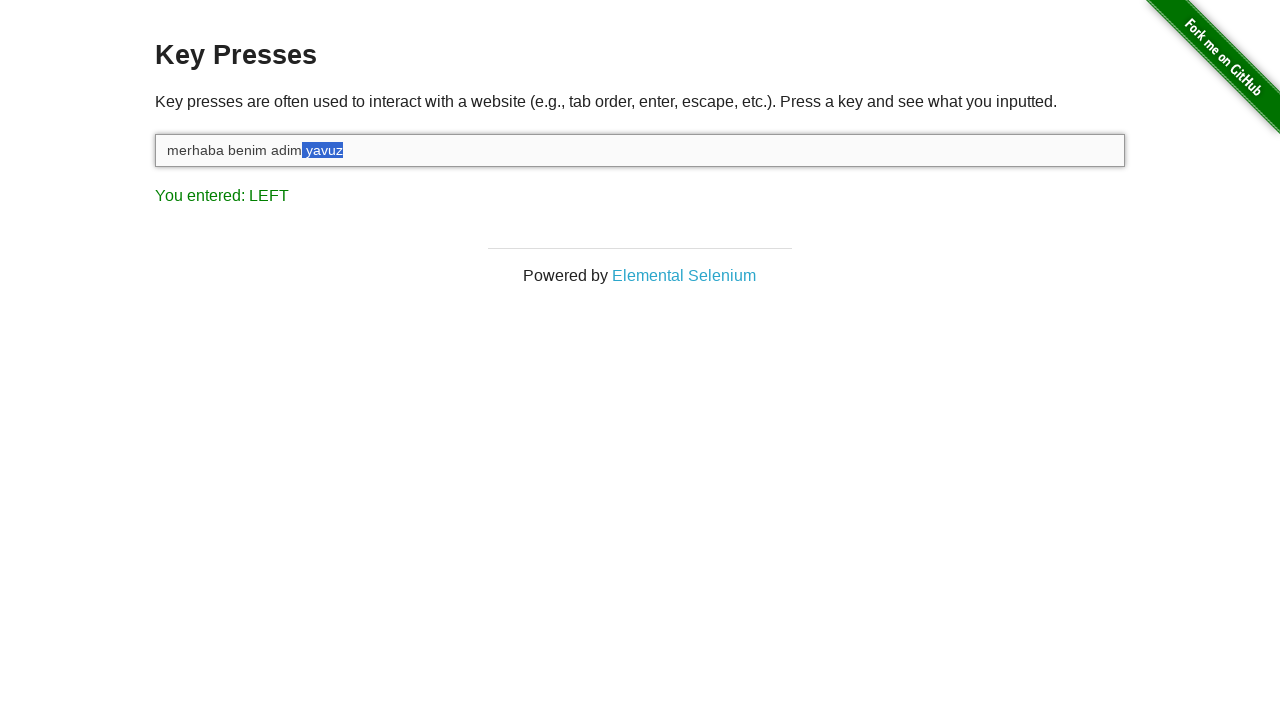

Pressed ArrowLeft while Shift held to extend selection
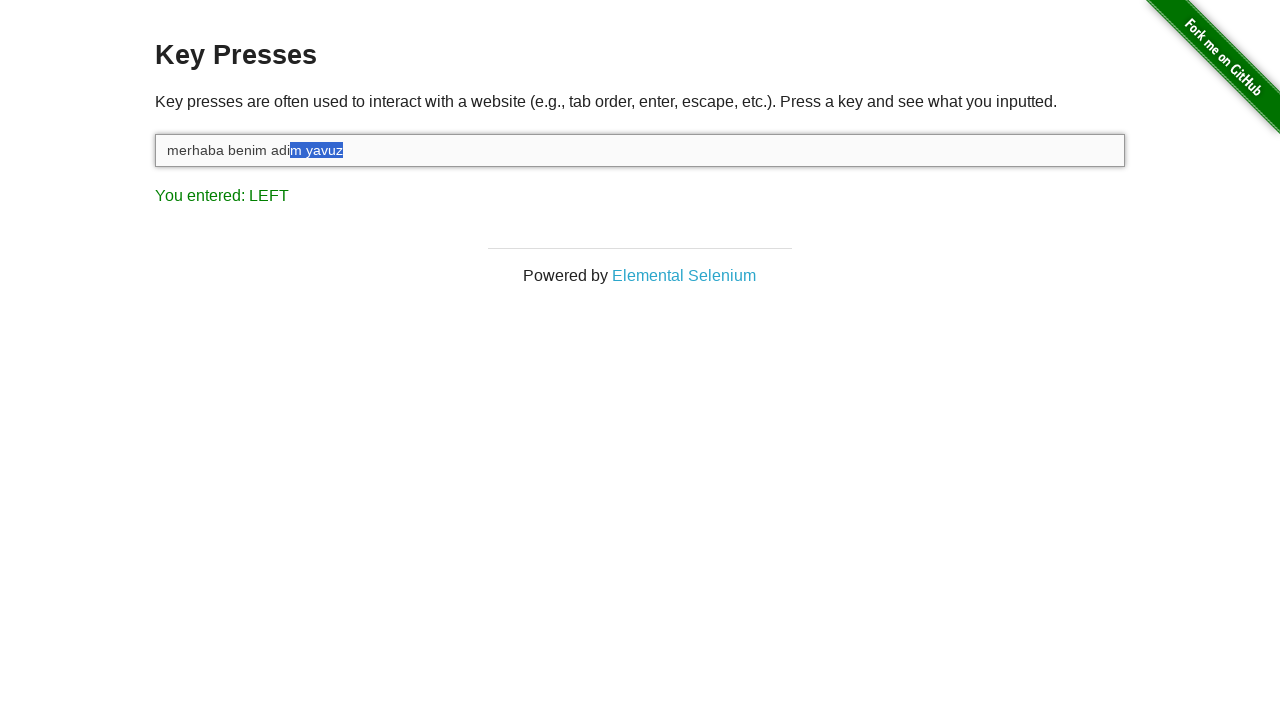

Pressed ArrowLeft while Shift held to extend selection
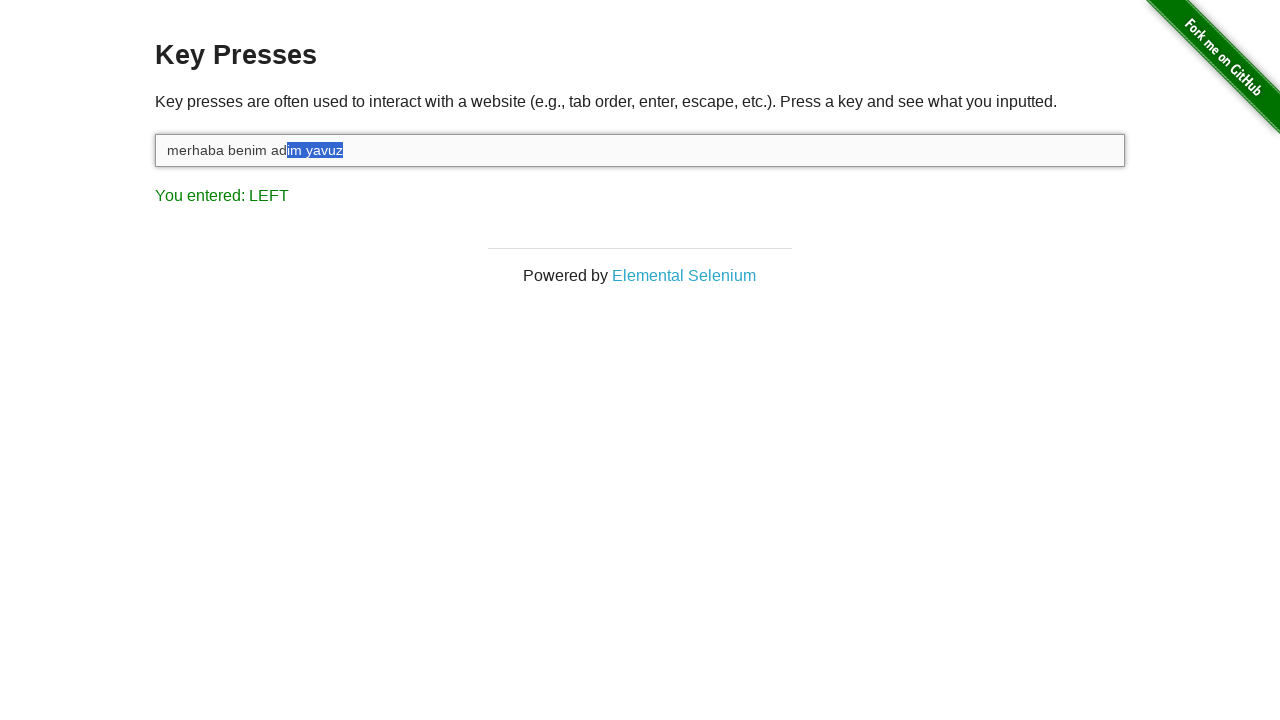

Pressed ArrowLeft while Shift held to extend selection
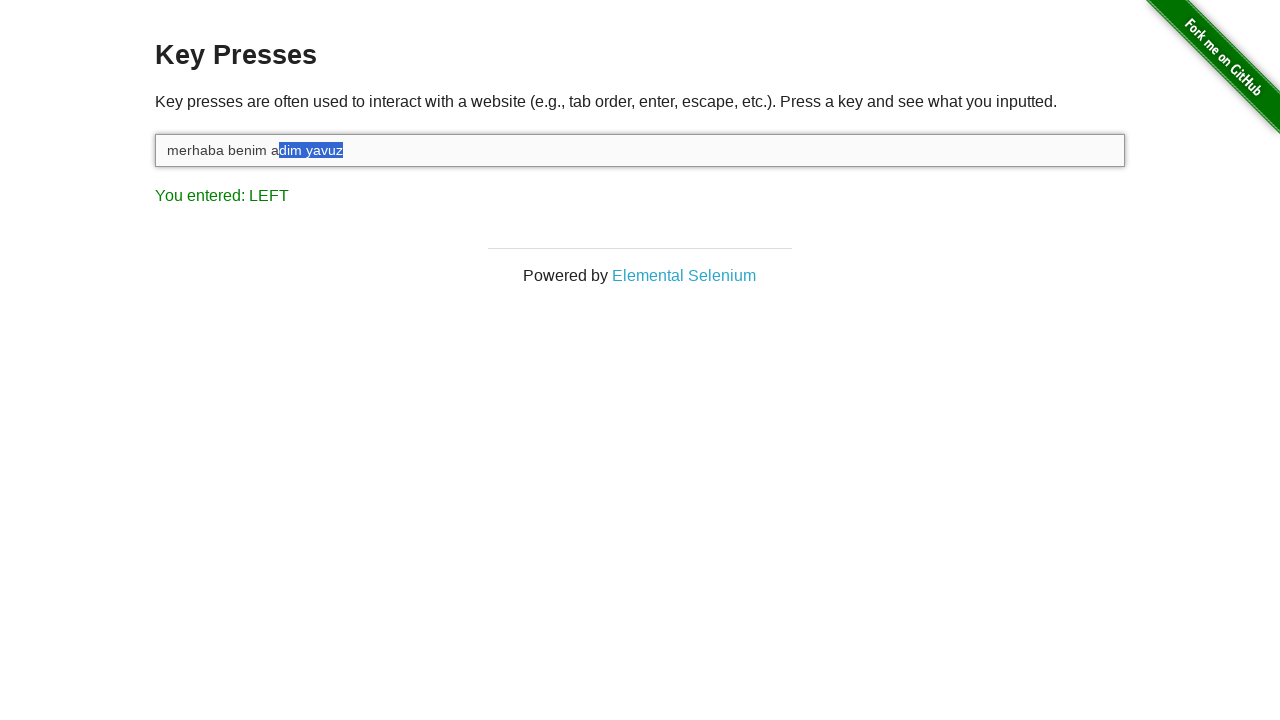

Released Shift key to complete text selection
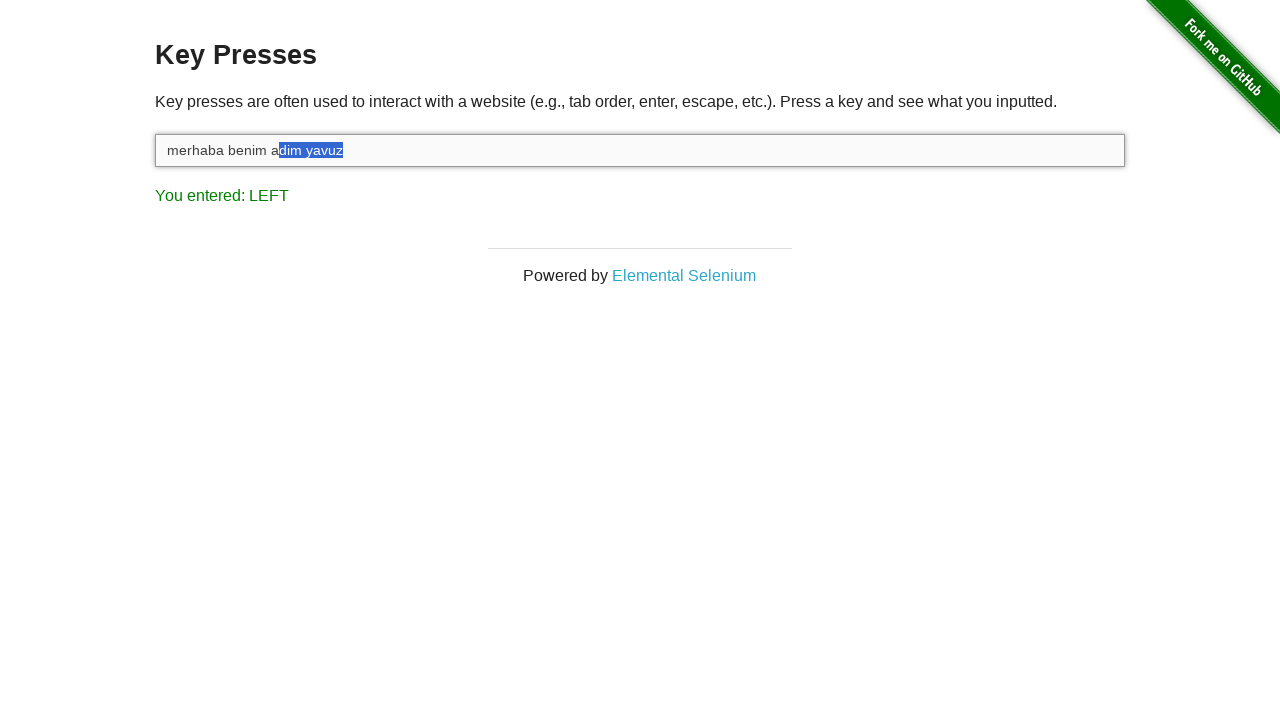

Pressed Delete to remove selected text 'dim yavuz'
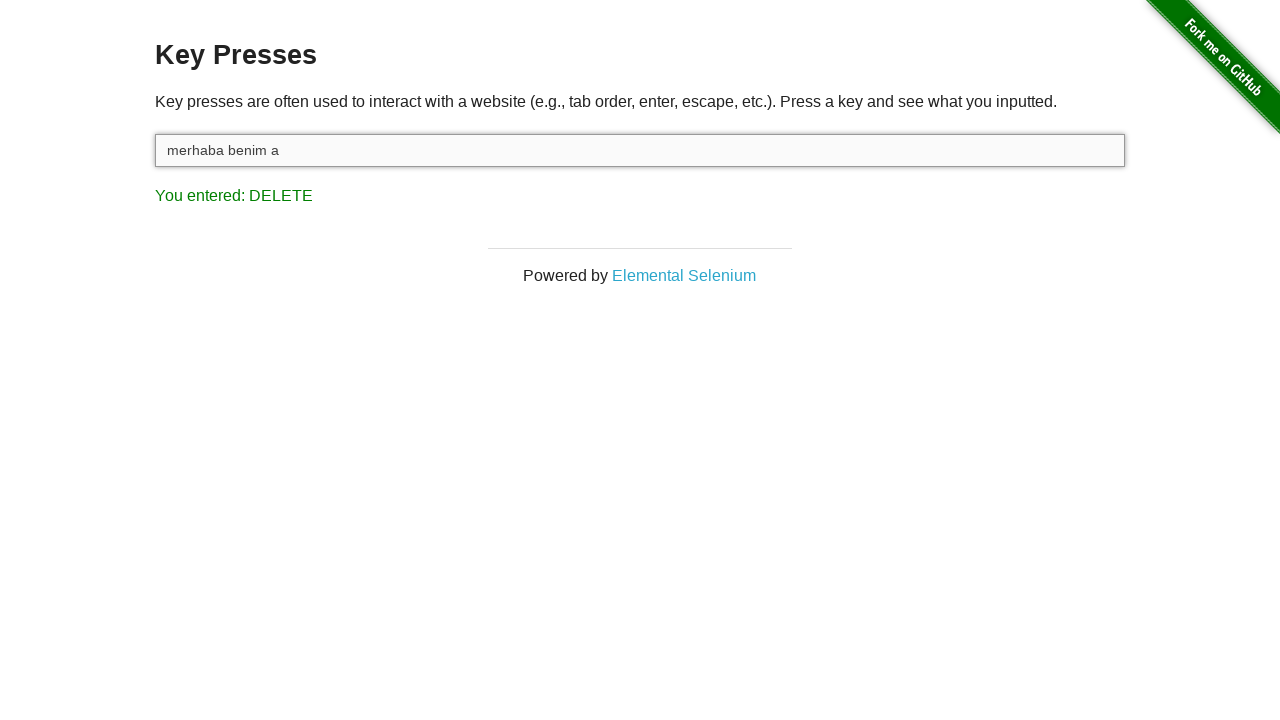

Waited 1000ms for action to complete
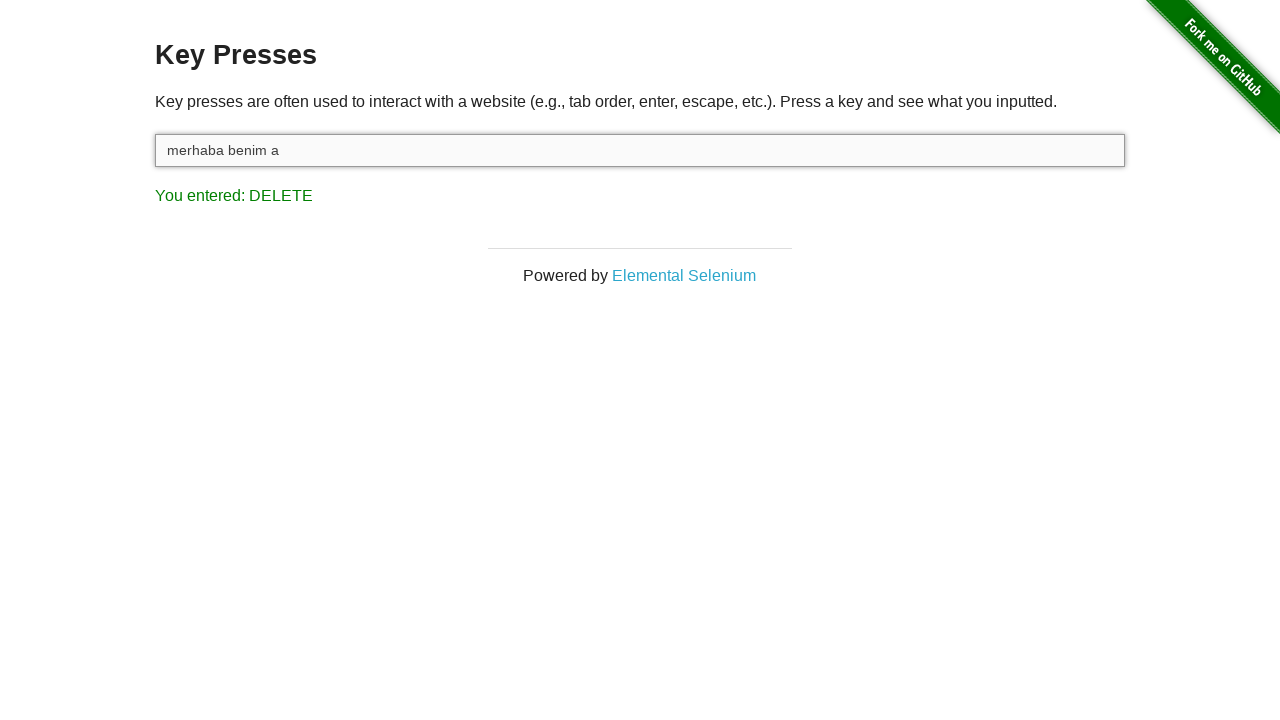

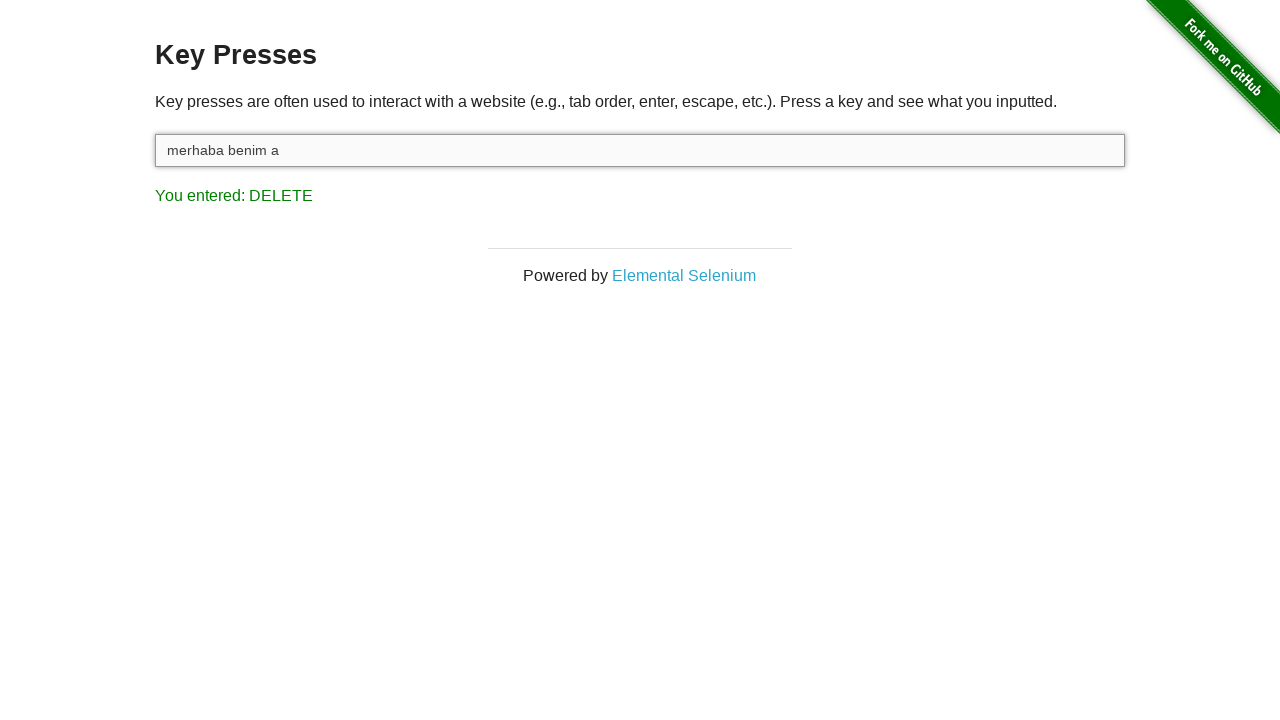